Tests clicking on the Hotels tab on the PHP Travels booking website to navigate to hotel search functionality

Starting URL: https://phptravels.net/

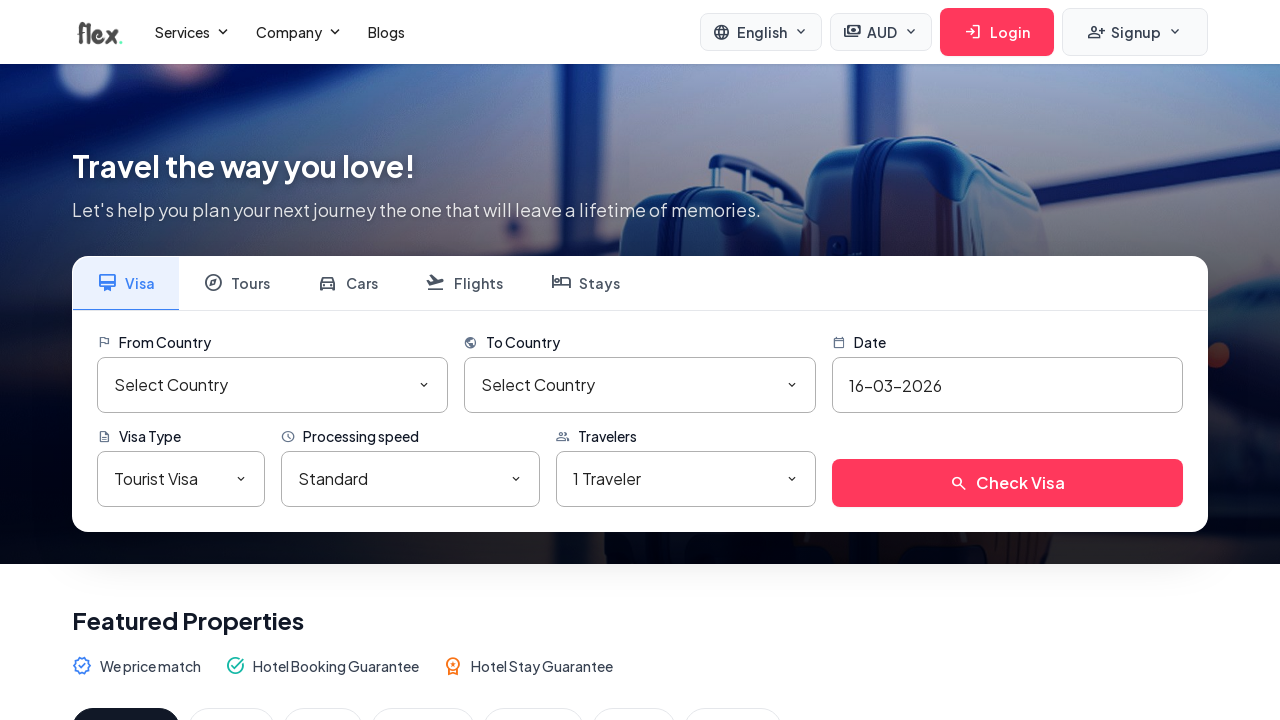

Hotels tab element loaded and became visible
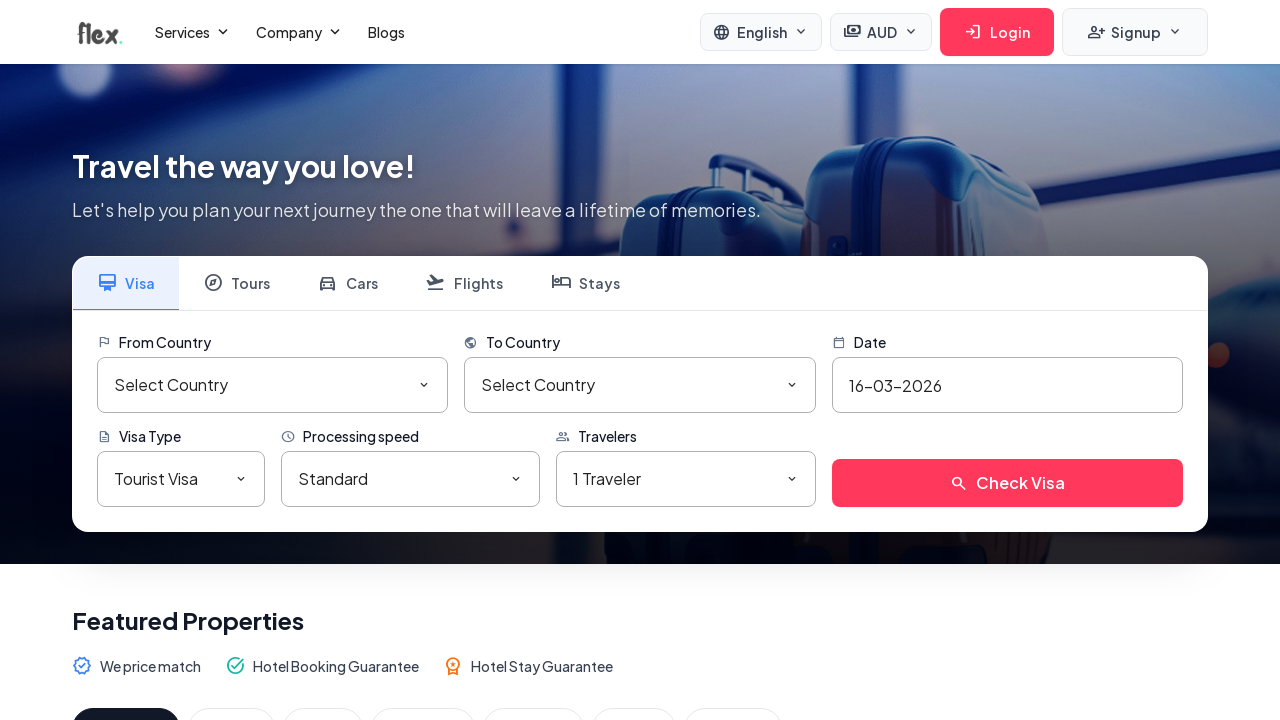

Clicked on the Hotels tab to navigate to hotel search functionality
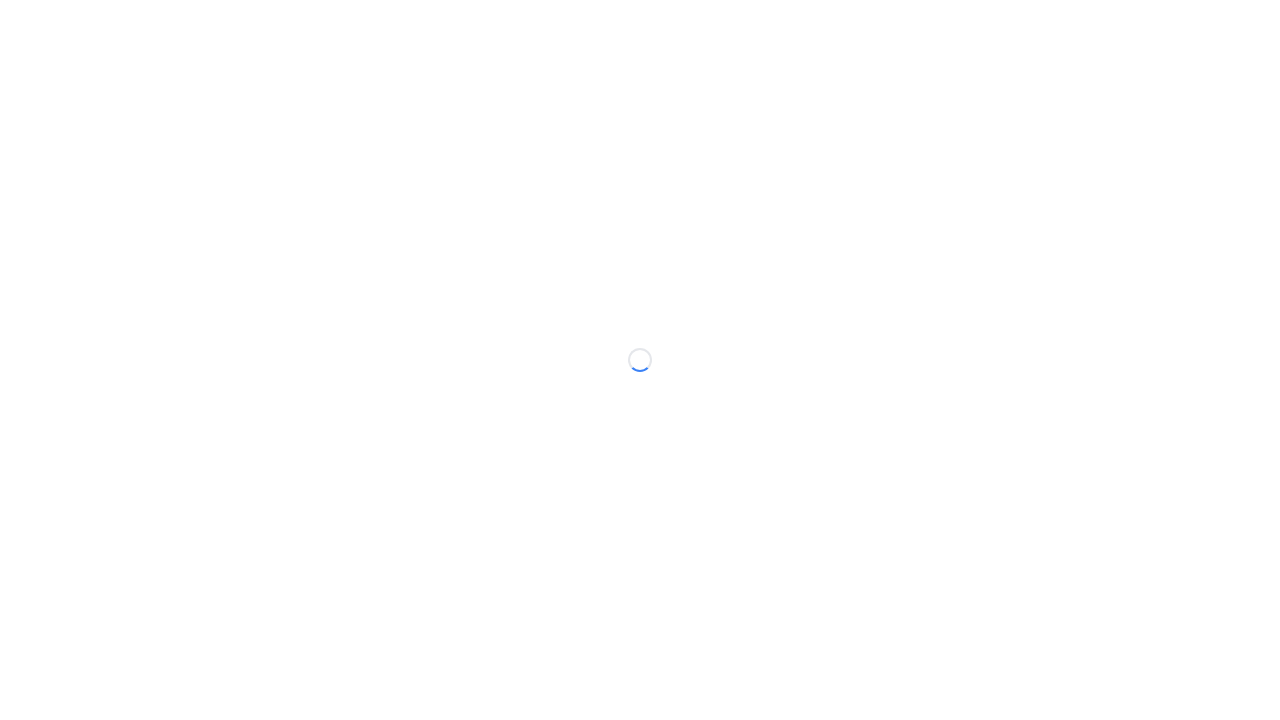

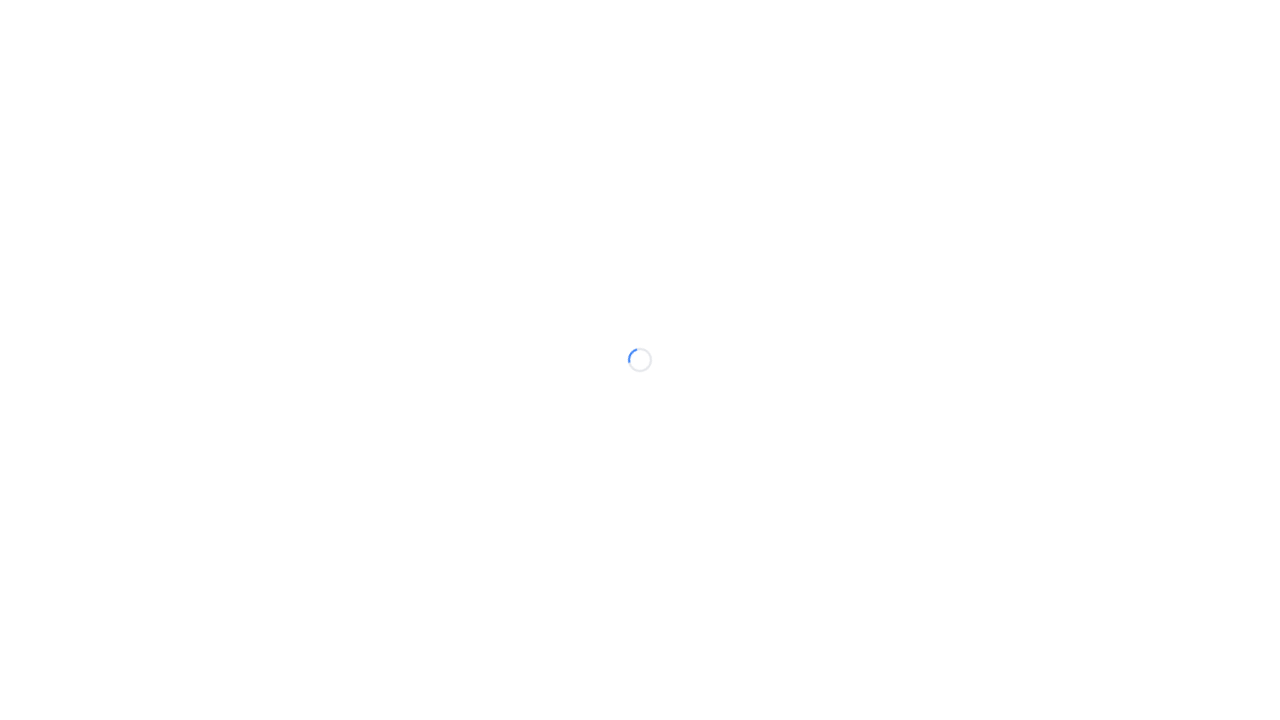